Navigates to the Toggle page and clicks the 'Yes' radio button option

Starting URL: https://letcode.in/

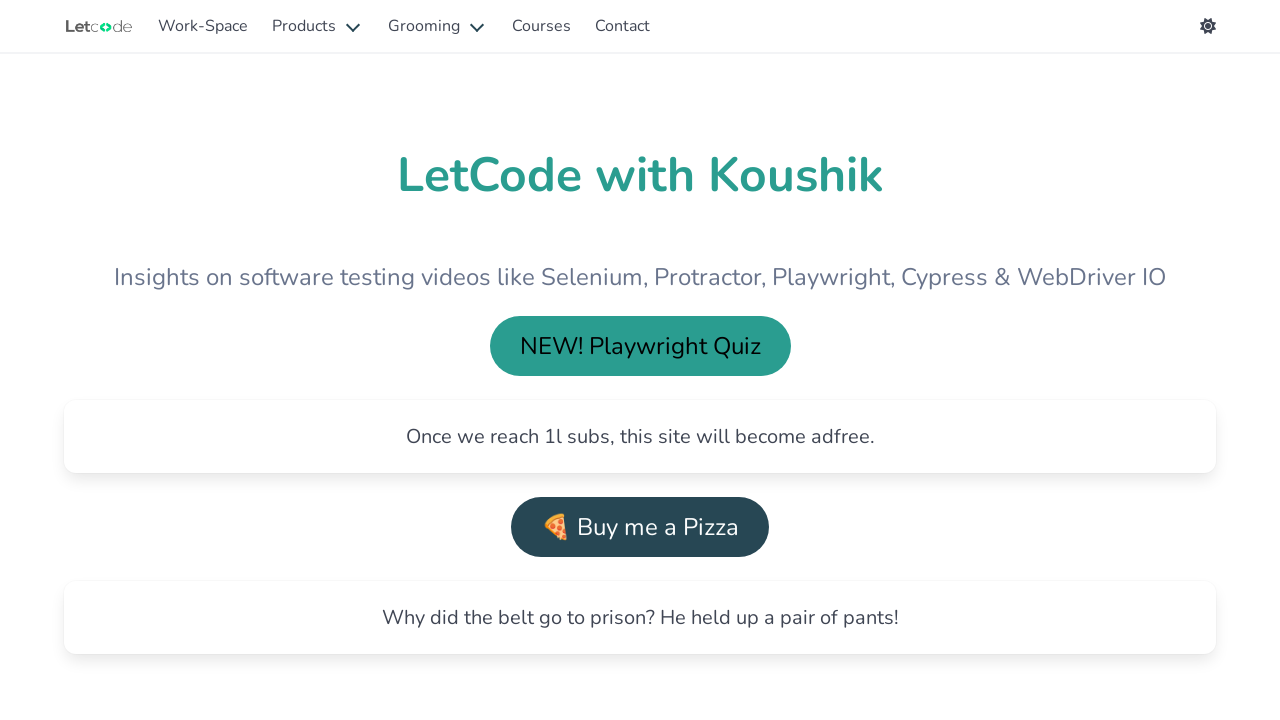

Verified homepage loaded - h1 element found
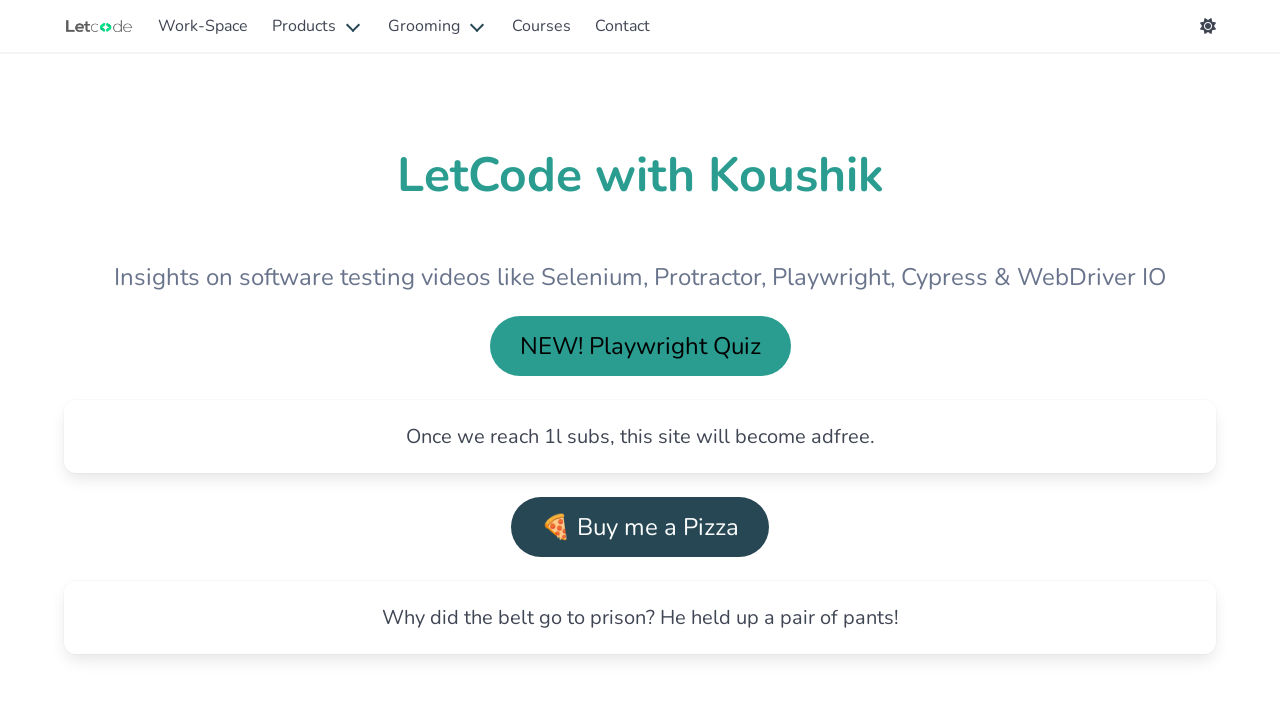

Clicked Work-Space link at (203, 26) on internal:role=link[name="Work-Space"i]
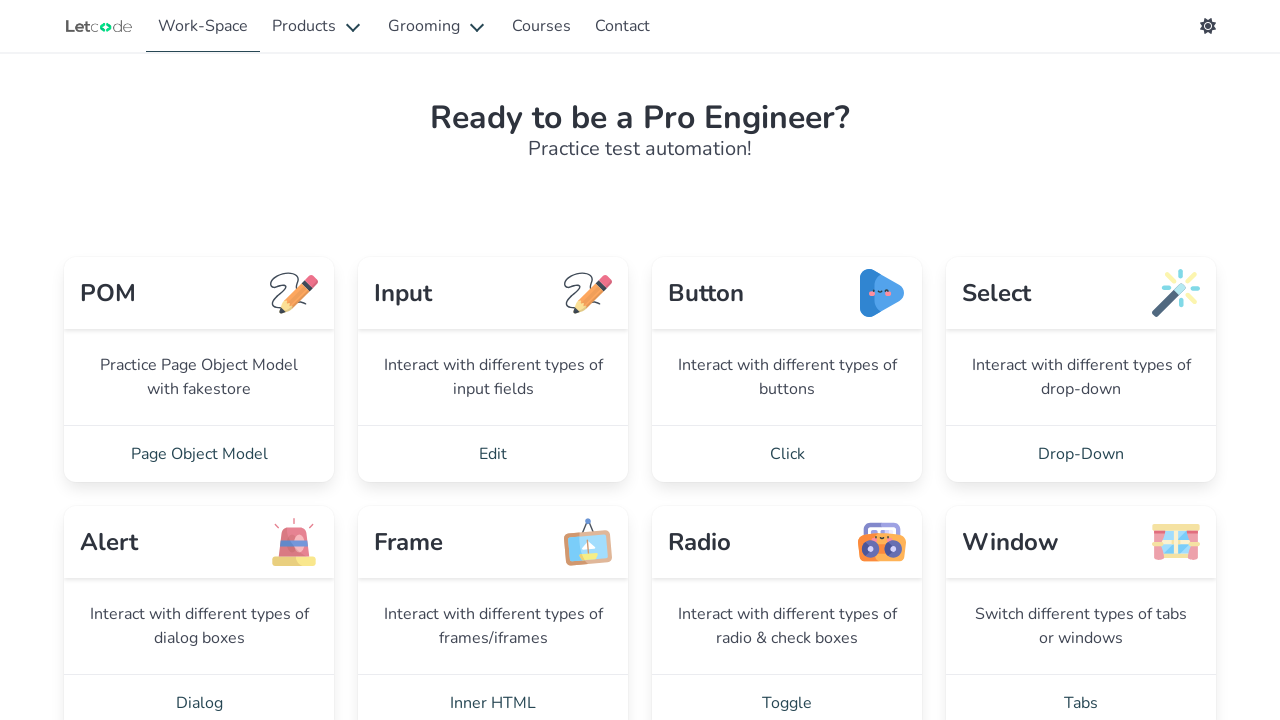

Clicked Toggle link to navigate to Radio & Checkbox page at (787, 692) on internal:role=link[name="Toggle"i]
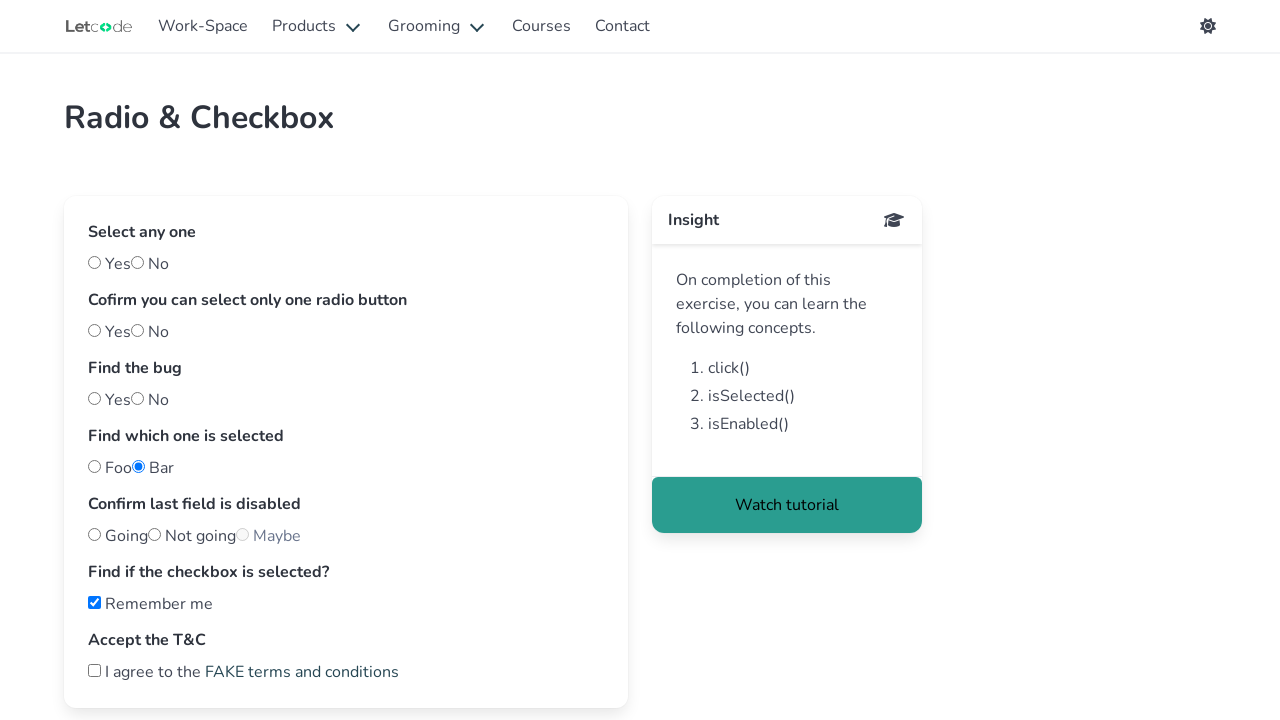

Selected 'Yes' radio button option at (110, 264) on internal:text="Yes"i >> nth=0
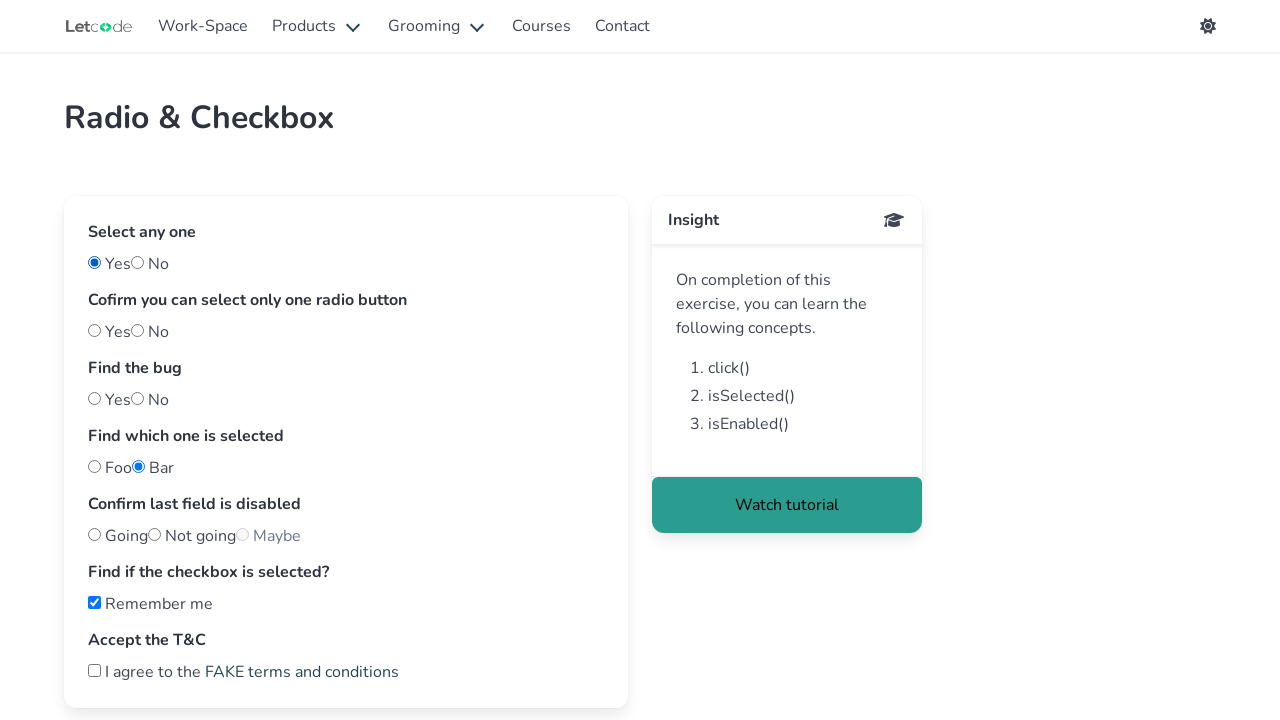

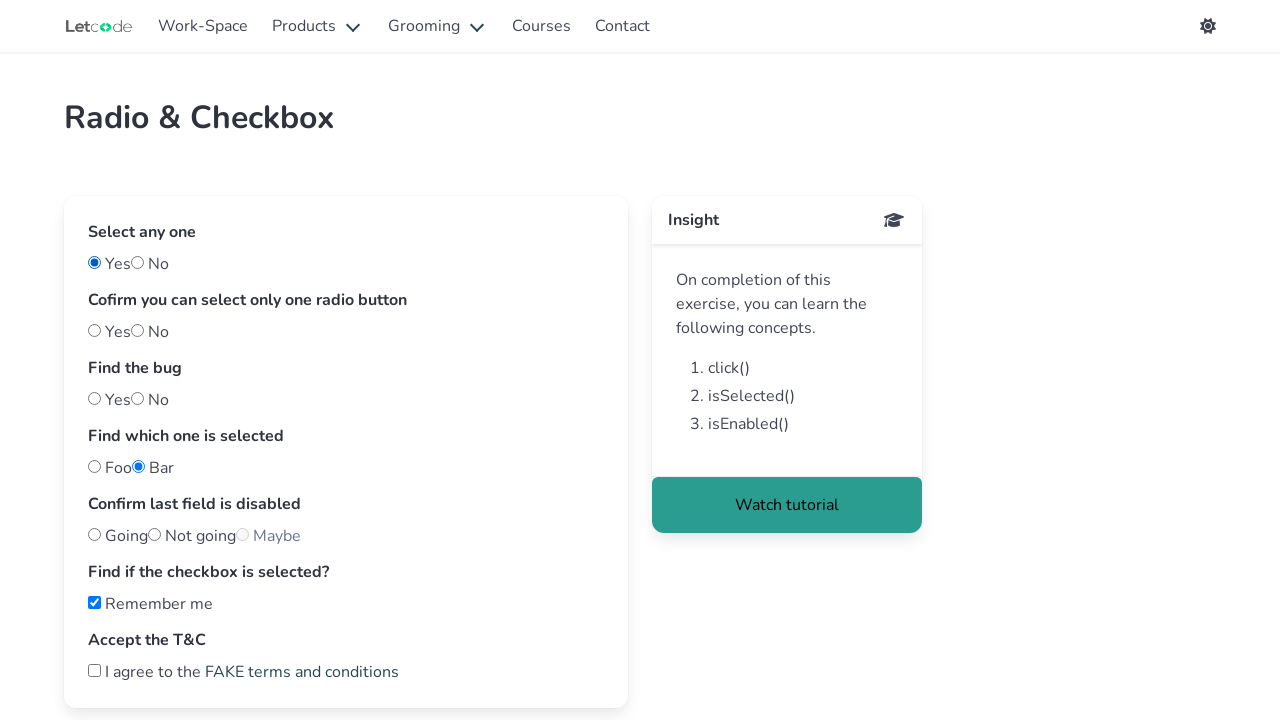